Tests table interaction by navigating to a tables page, reading table structure (columns, rows, cell values), clicking a header to sort the table, and verifying the table content after sorting.

Starting URL: https://v1.training-support.net/selenium/tables

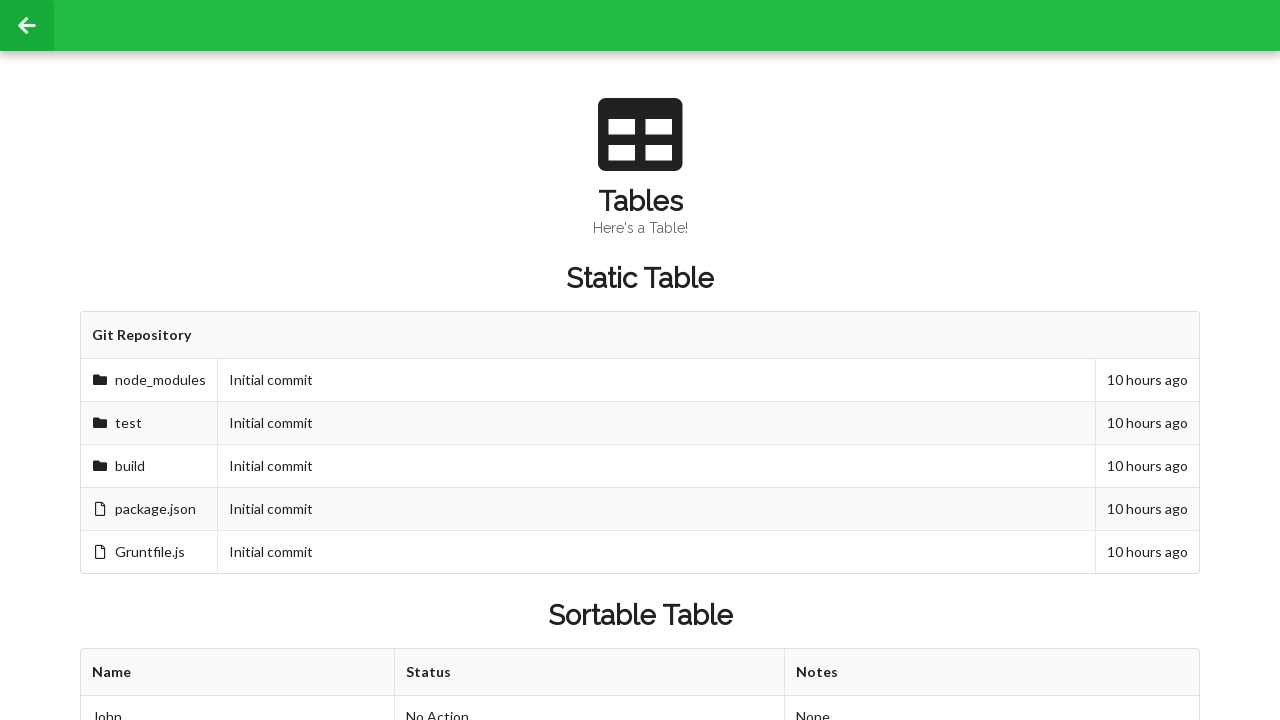

Waited for sortable table to load
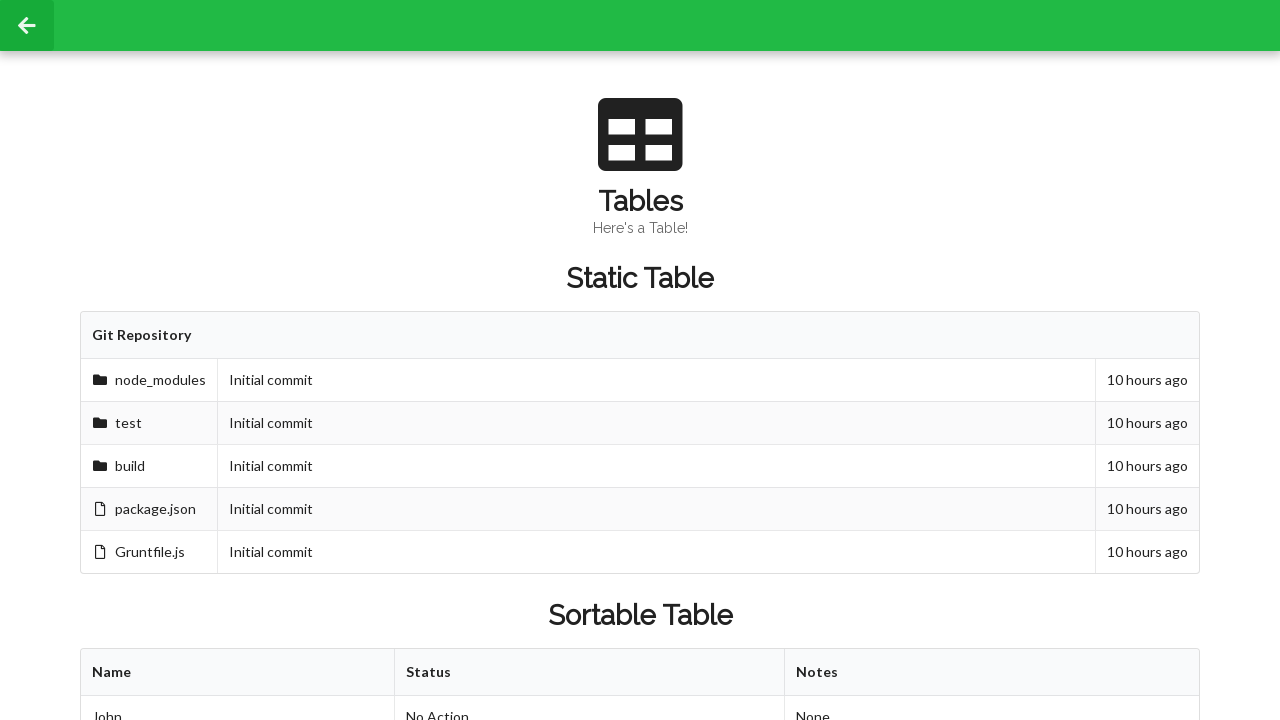

Retrieved table columns - found 3 columns
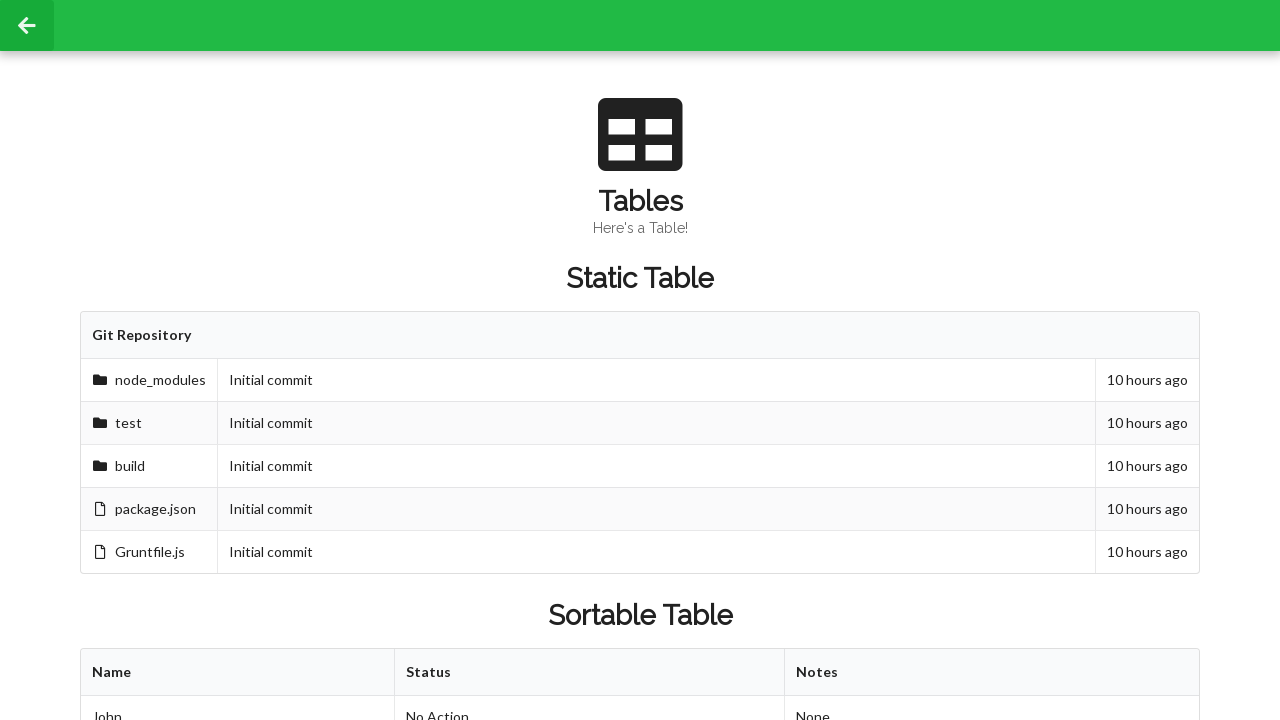

Retrieved table rows - found 3 rows
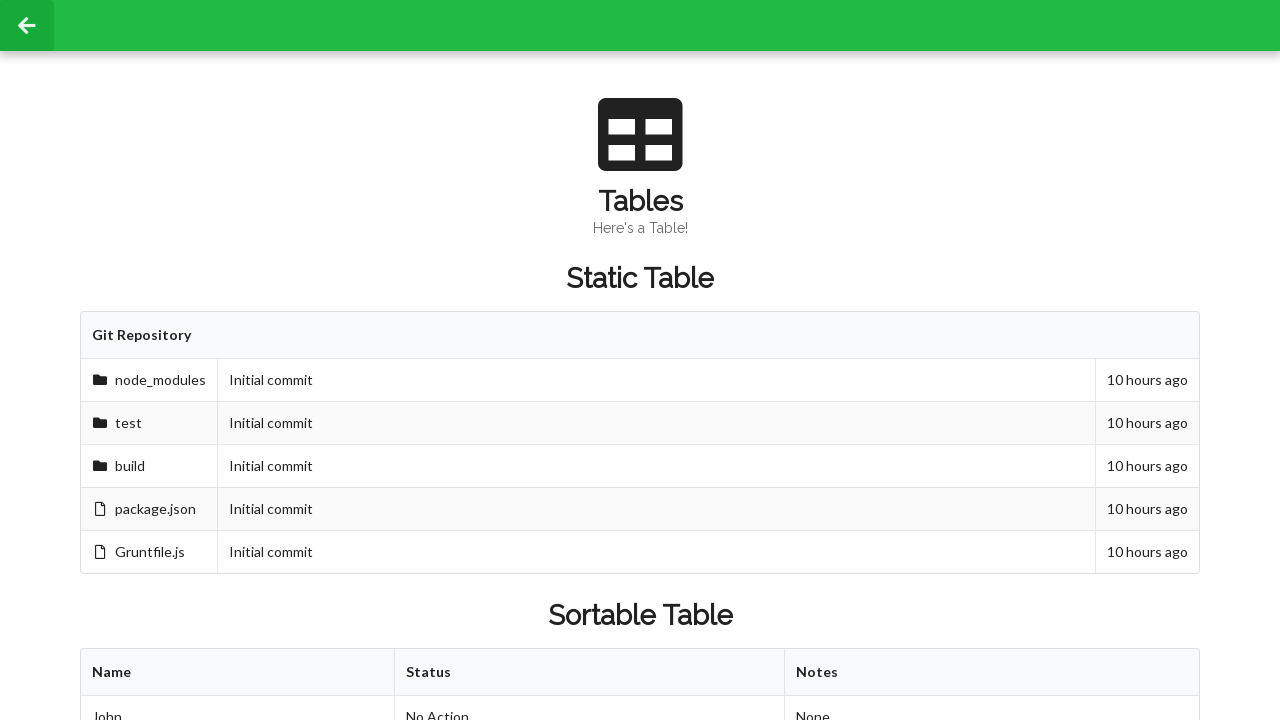

Retrieved cell value from second row, second column: 'Approved'
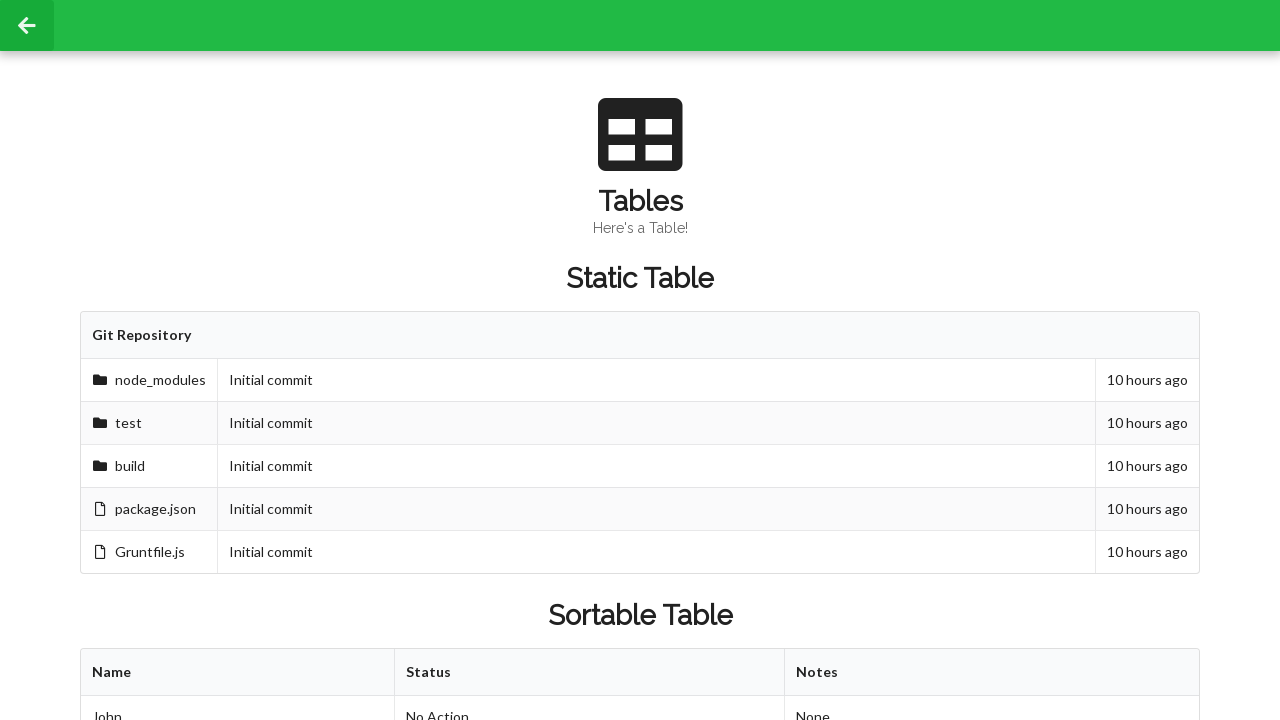

Clicked first table header to sort the table at (238, 673) on xpath=//table[@id='sortableTable']/thead/tr/th
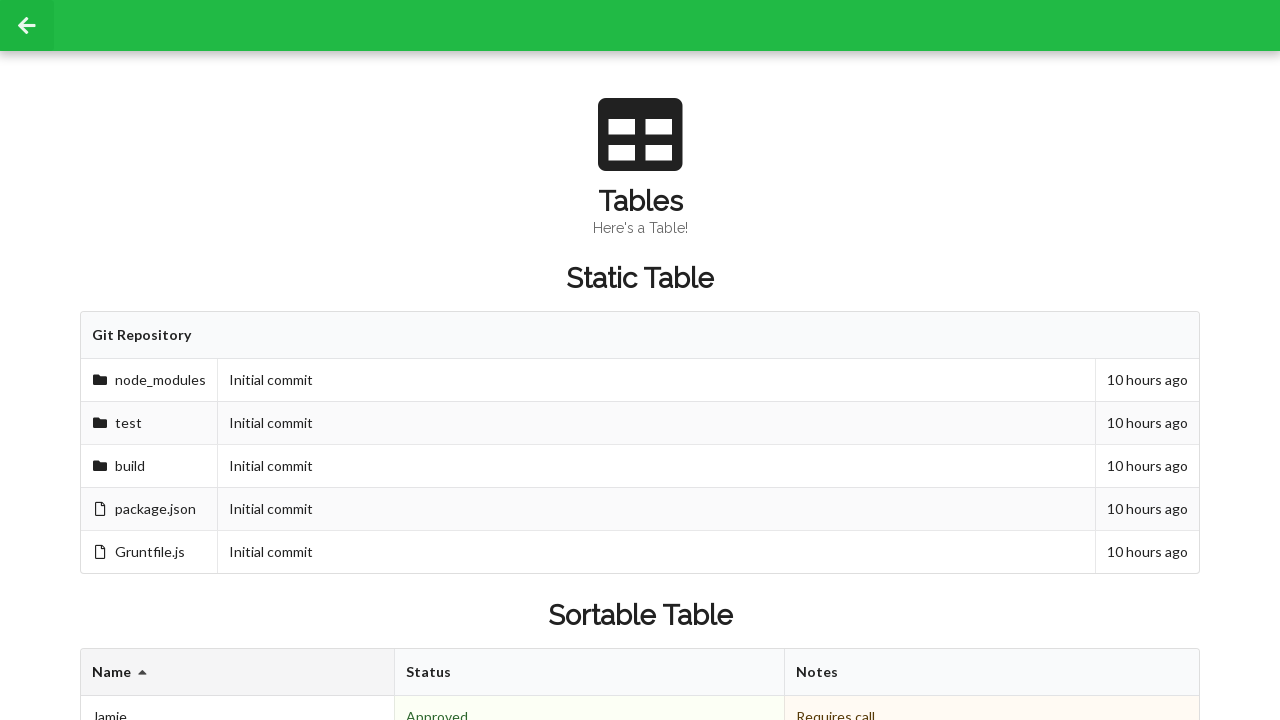

Retrieved cell value from second row, second column after sorting: 'Denied'
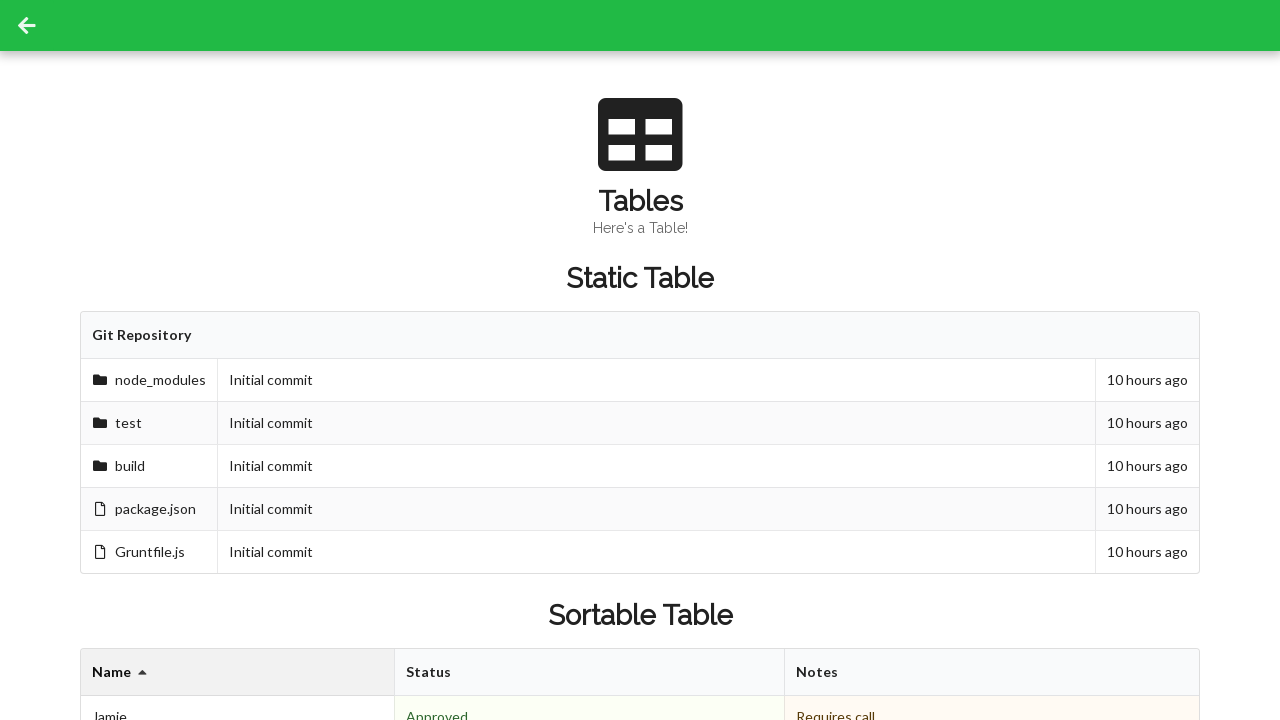

Retrieved footer cells - found 3 footer cells
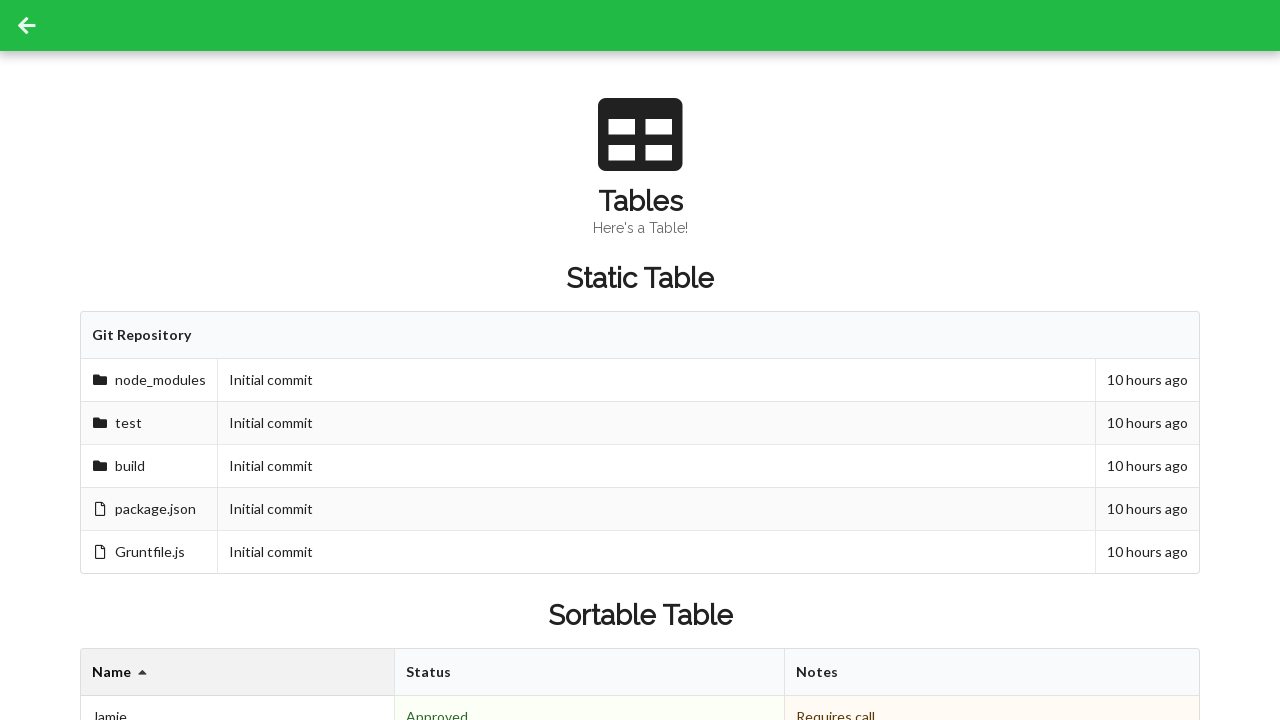

Footer cell value: '3 People'
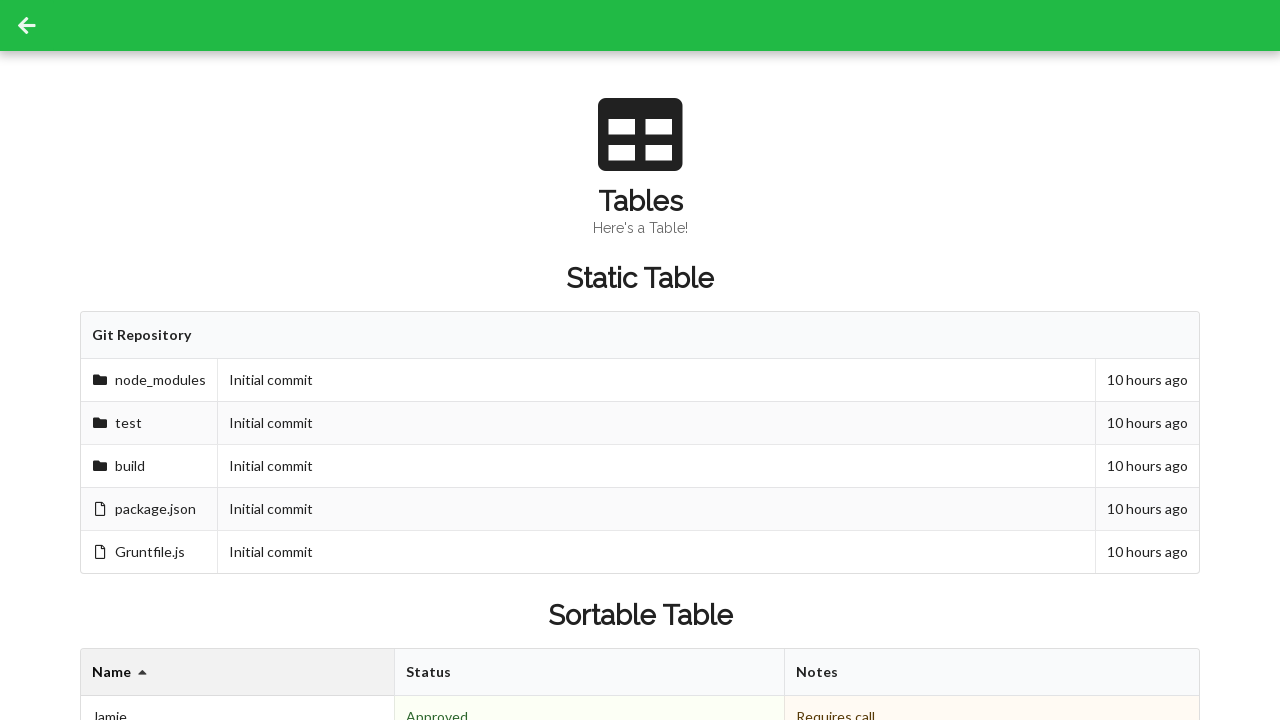

Footer cell value: '2 Approved'
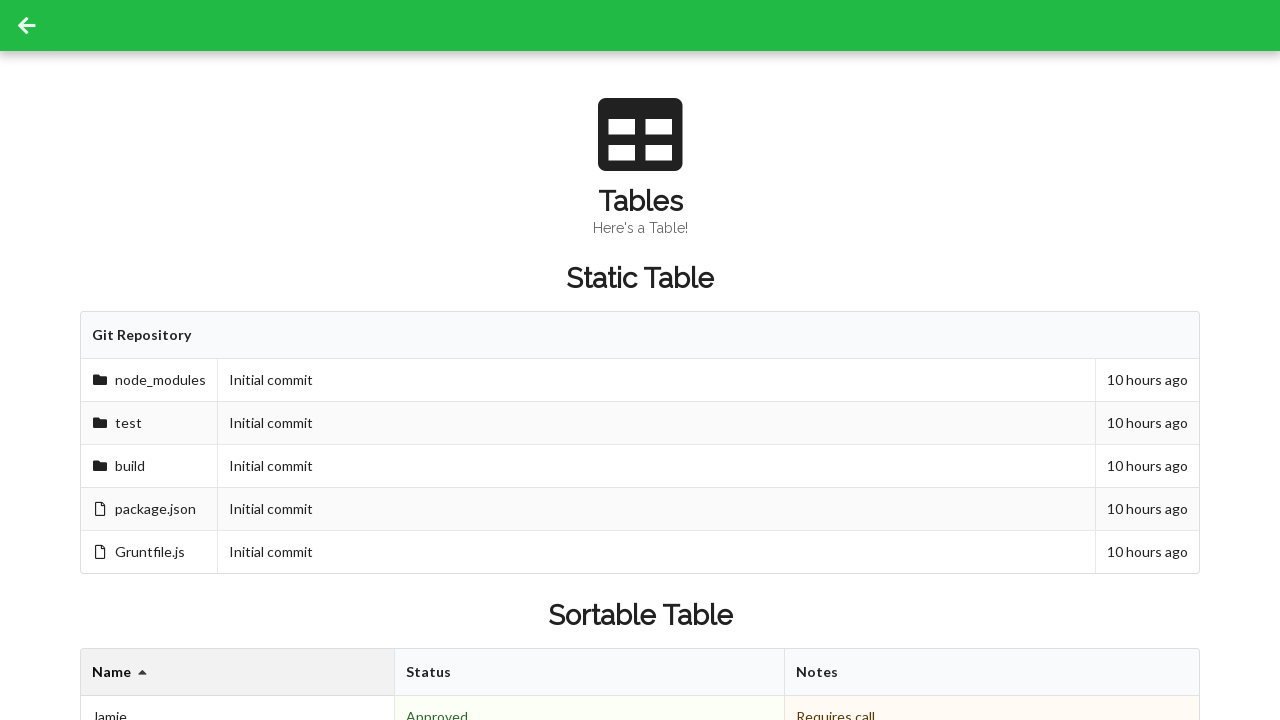

Footer cell value: ''
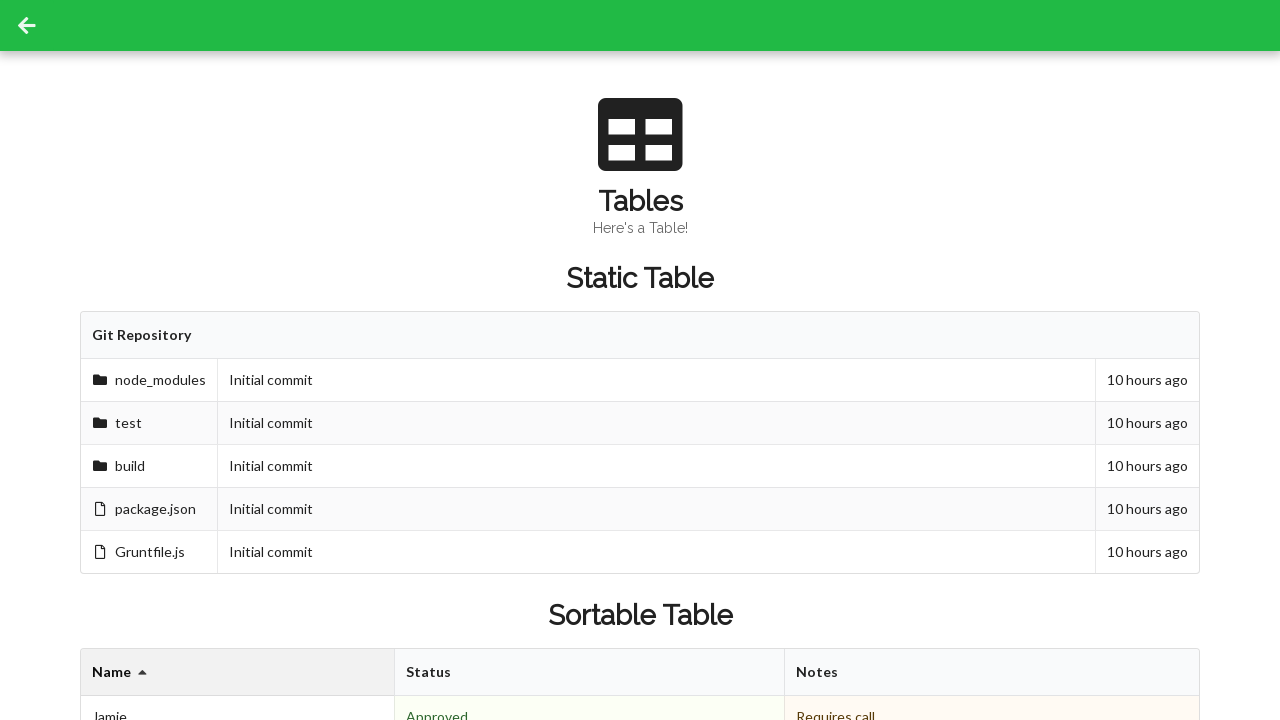

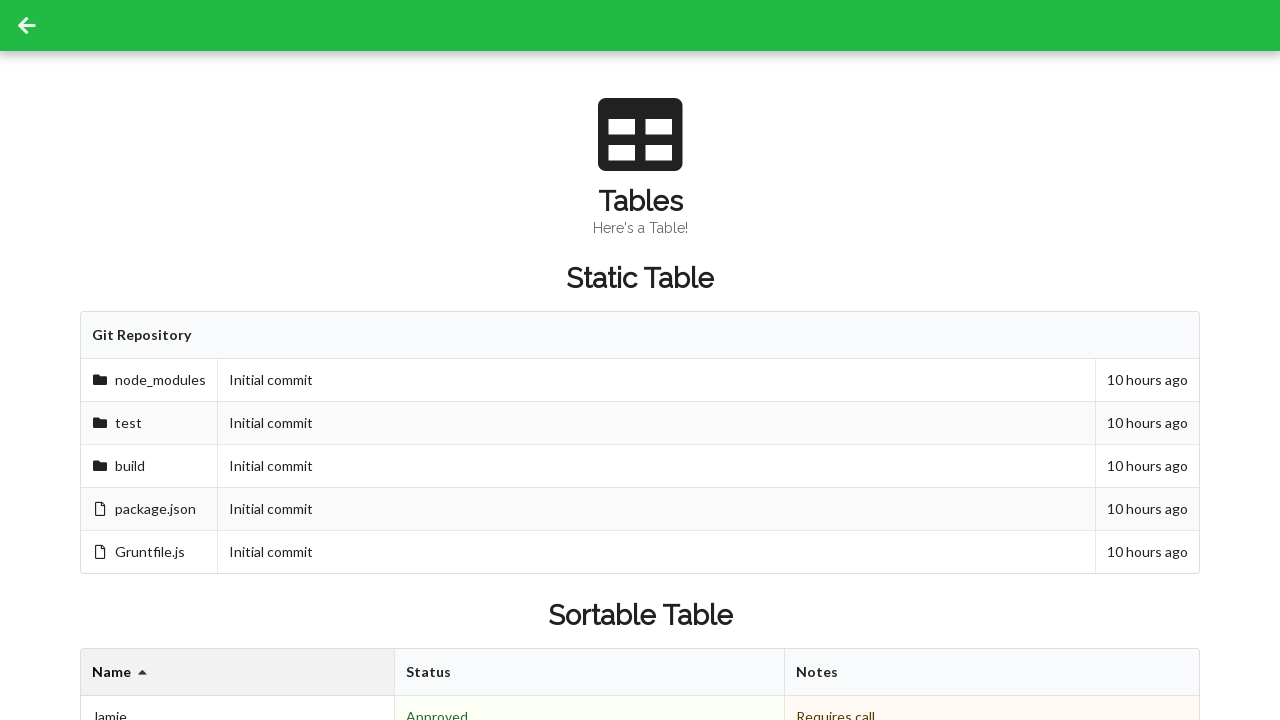